Navigates to GitHub's homepage and verifies the page loads successfully by checking that the page title is present

Starting URL: https://github.com

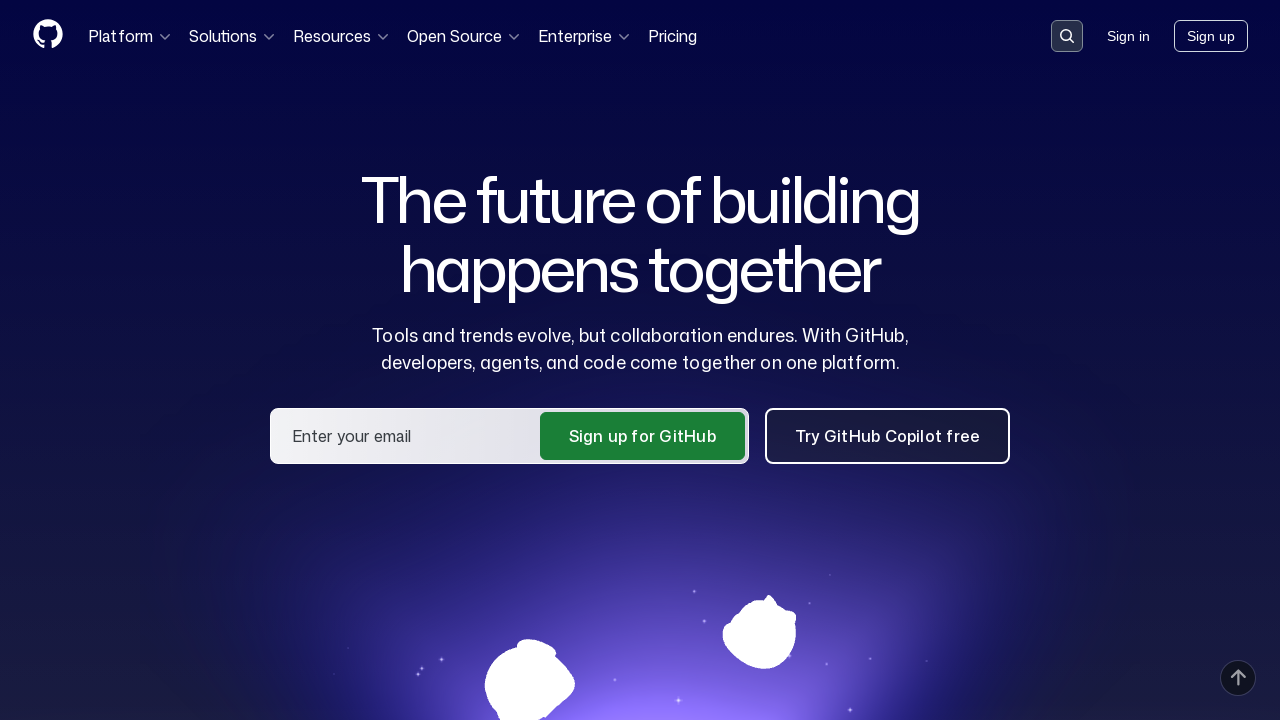

Navigated to GitHub homepage
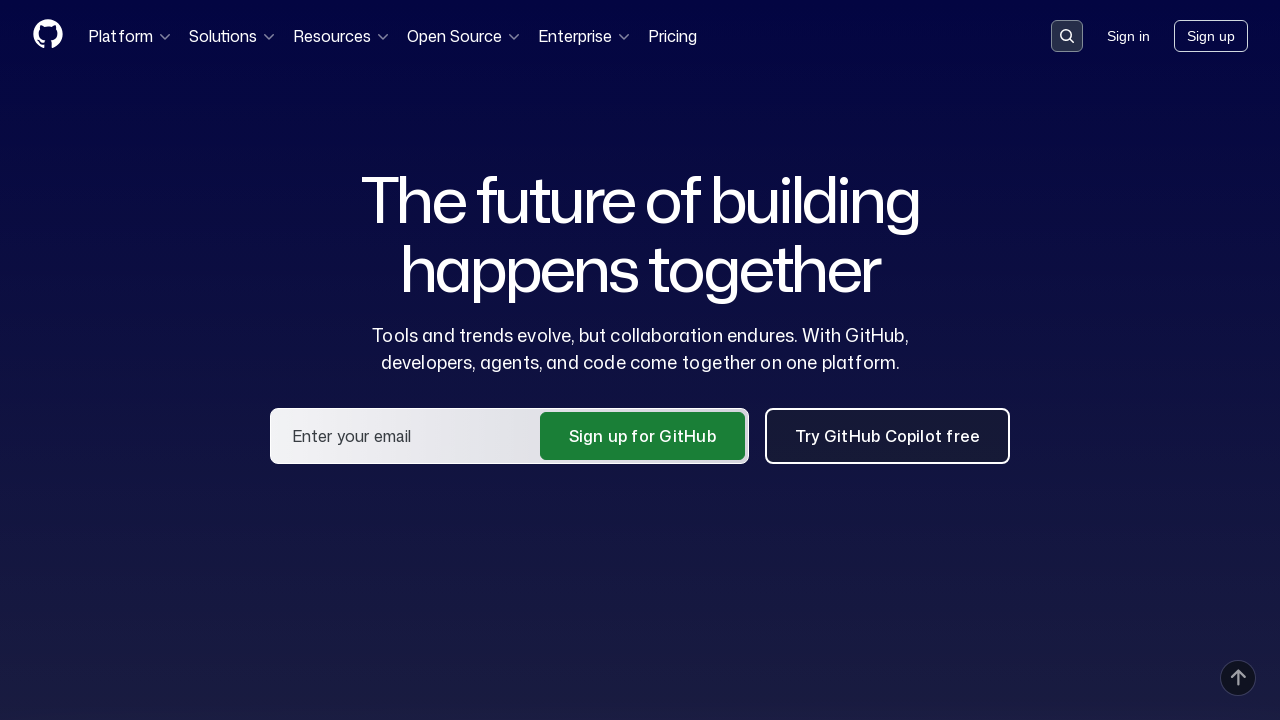

Page loaded with domcontentloaded state
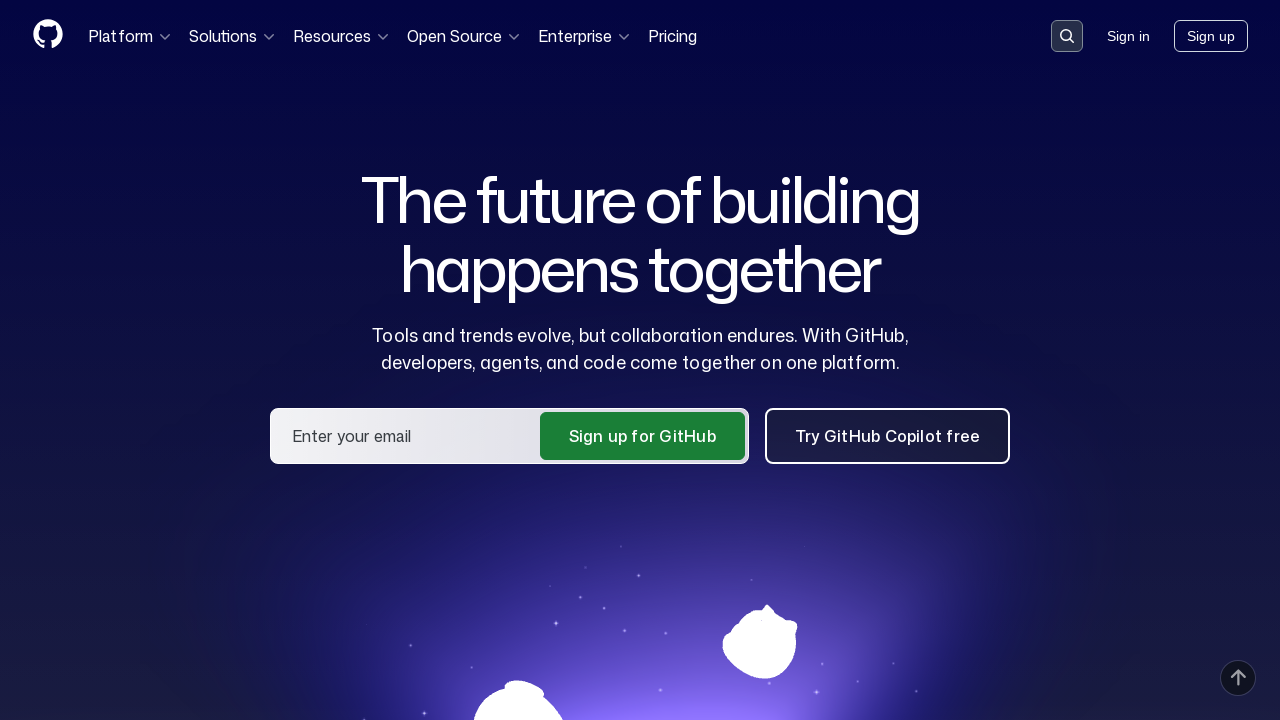

Verified page title contains 'GitHub'
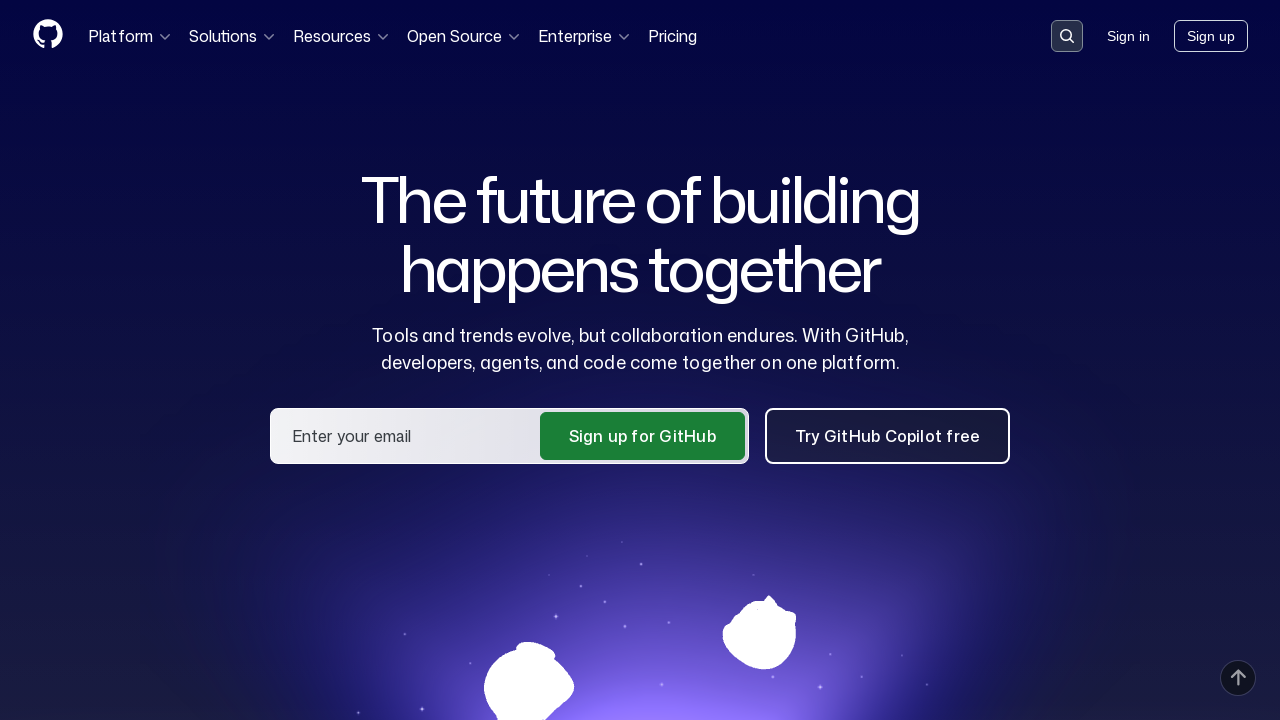

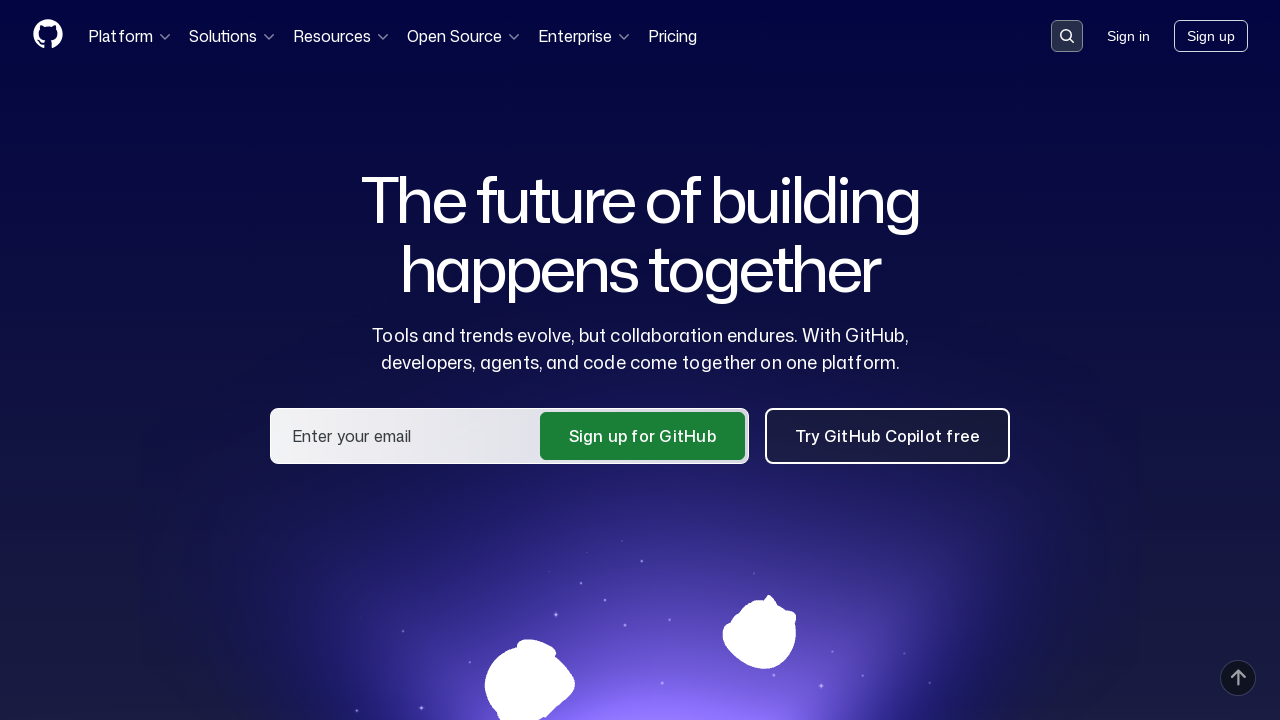